Tests e-commerce functionality by adding a Samsung product to cart, handling the alert, navigating to cart page, and verifying the product was added

Starting URL: https://www.demoblaze.com

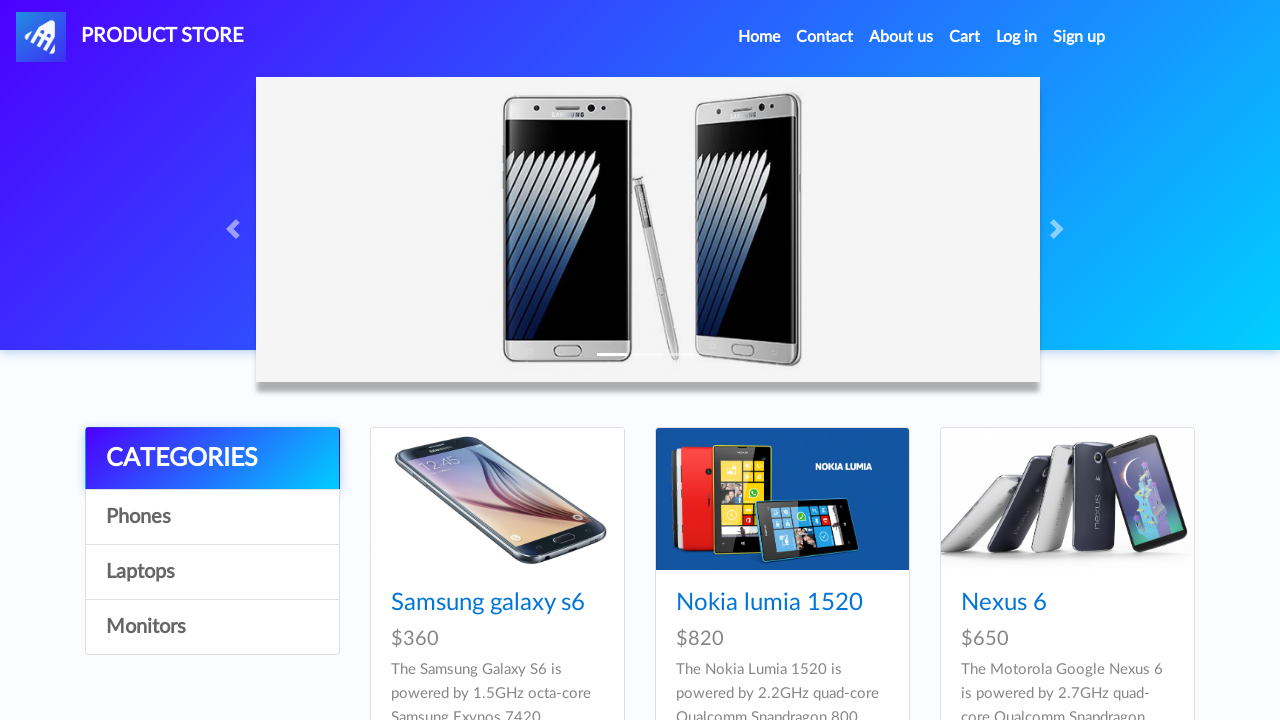

Clicked on Samsung product link at (488, 603) on .hrefch
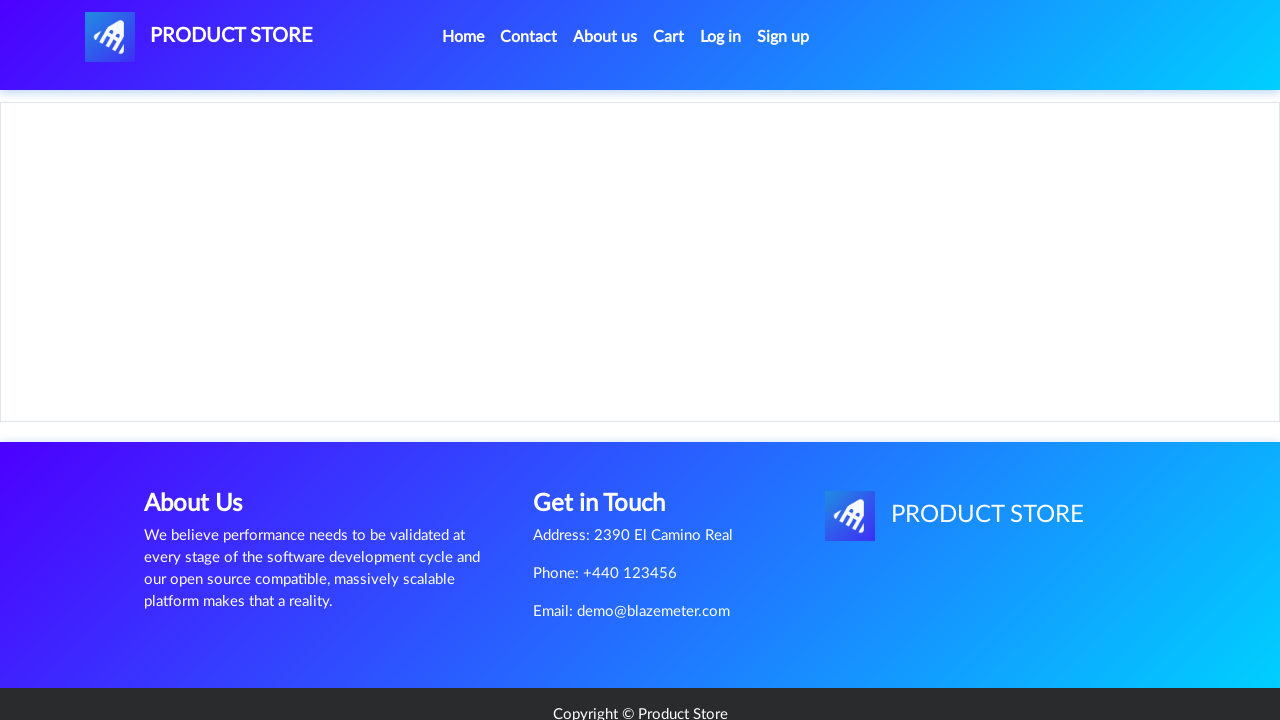

Product page loaded with 'Add to cart' button visible
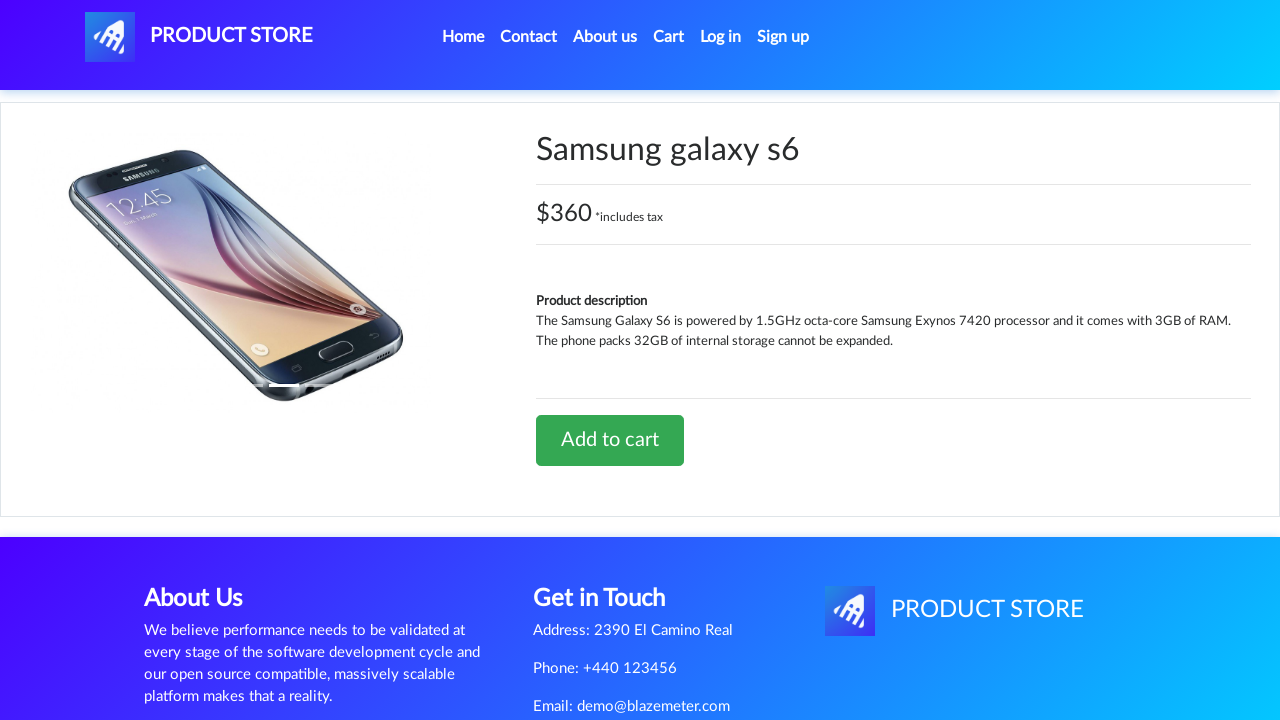

Clicked 'Add to cart' button at (610, 440) on xpath=//a[contains(text(), 'Add to cart')]
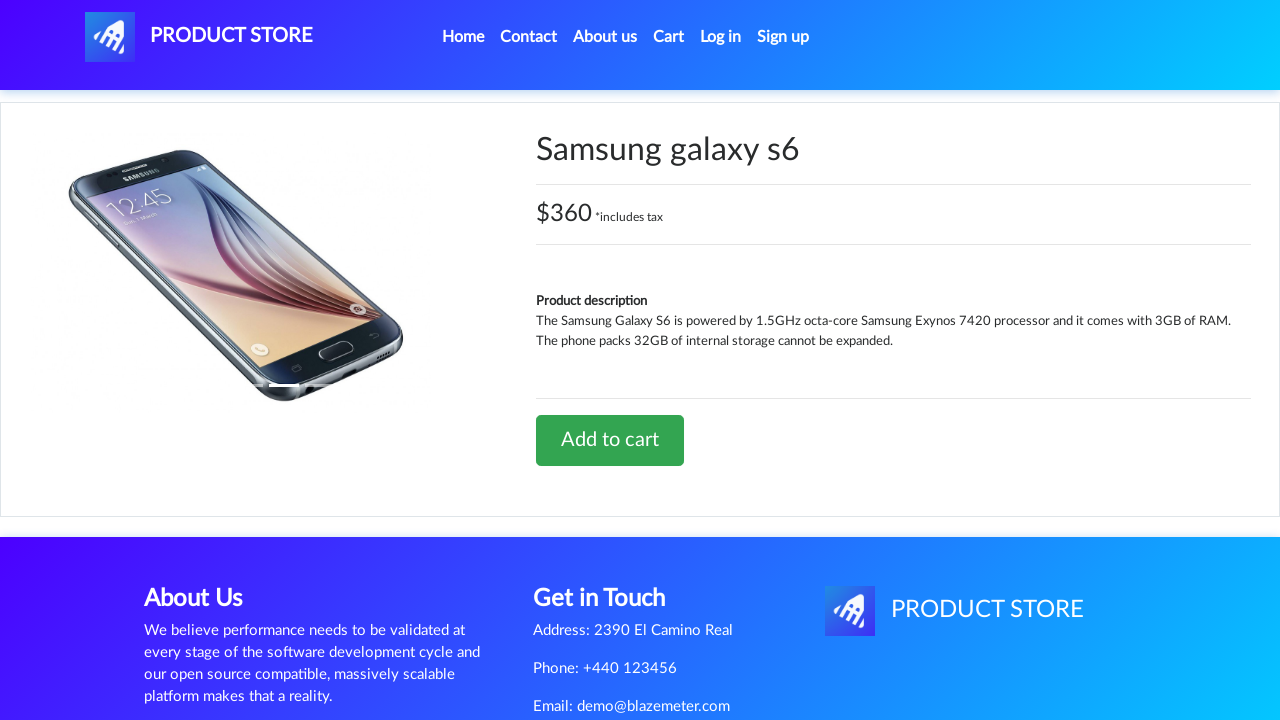

Set up alert dialog handler to accept alerts
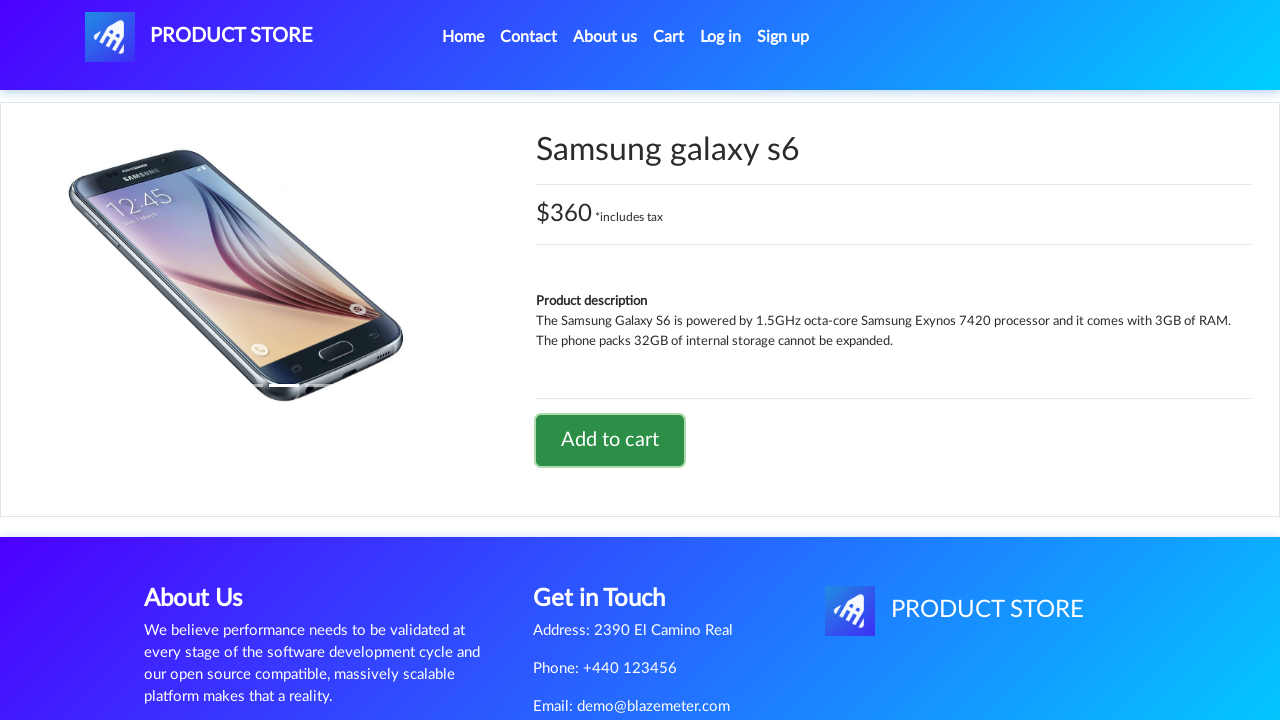

Clicked link to navigate to cart page at (669, 37) on a[href="cart.html"]
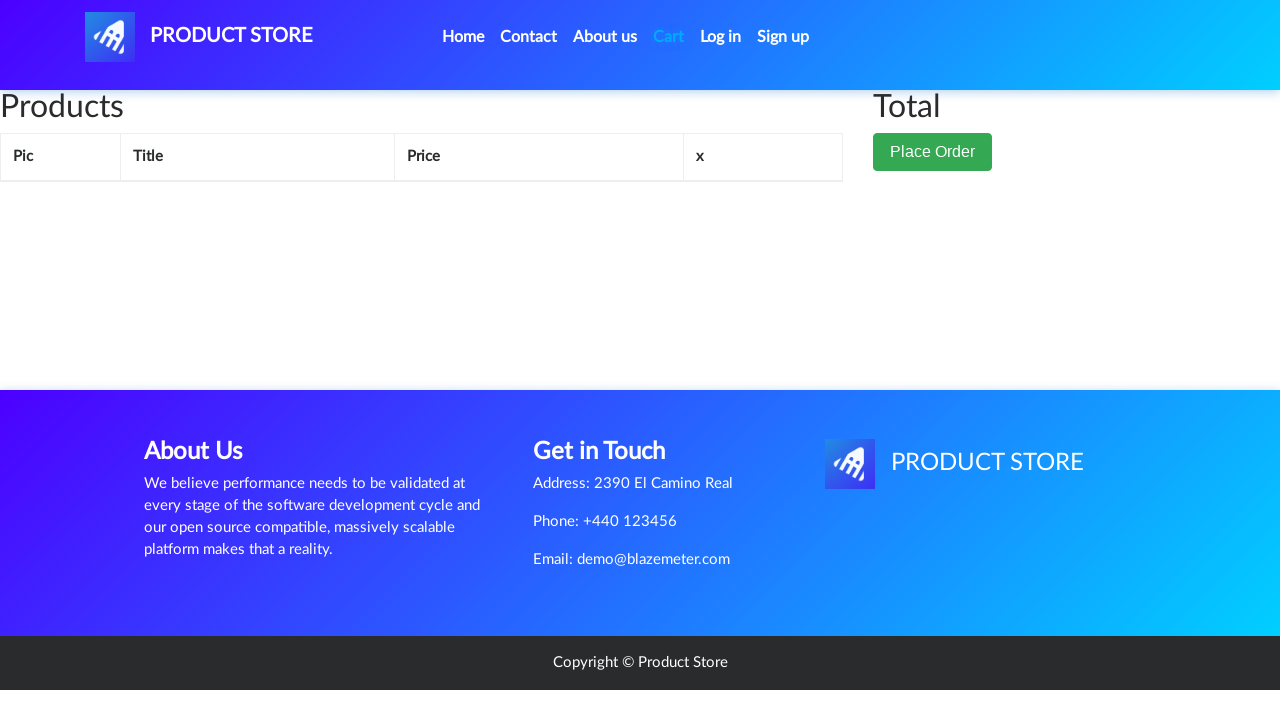

Verified product was added to cart by confirming 'Delete' button is visible
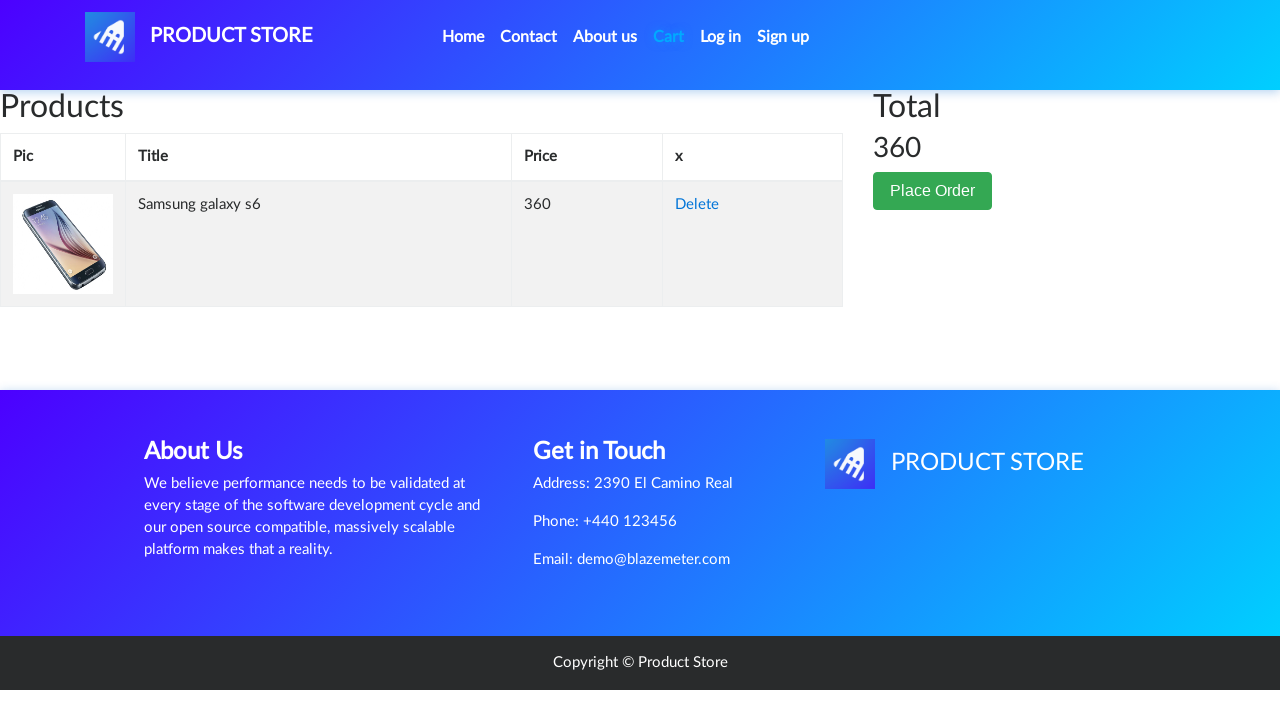

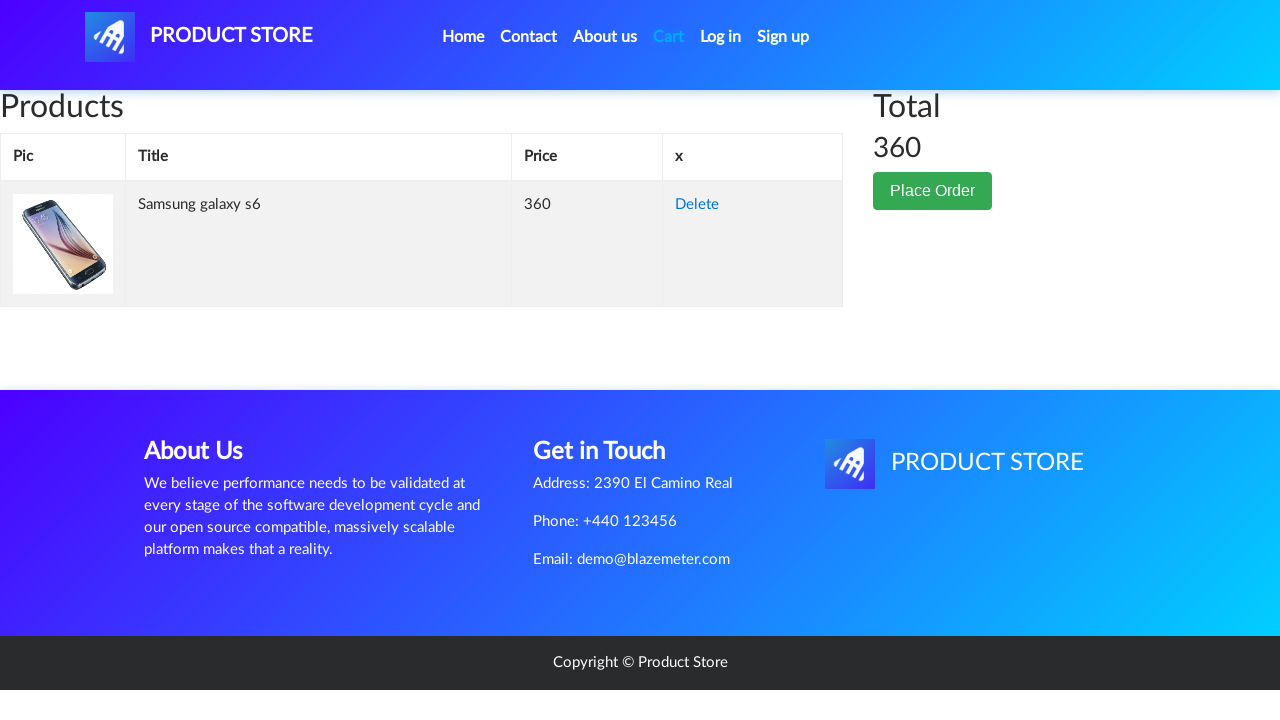